Tests handling of child window by removing target attribute from a blinking text link and clicking it

Starting URL: https://rahulshettyacademy.com/seleniumPractise/#/

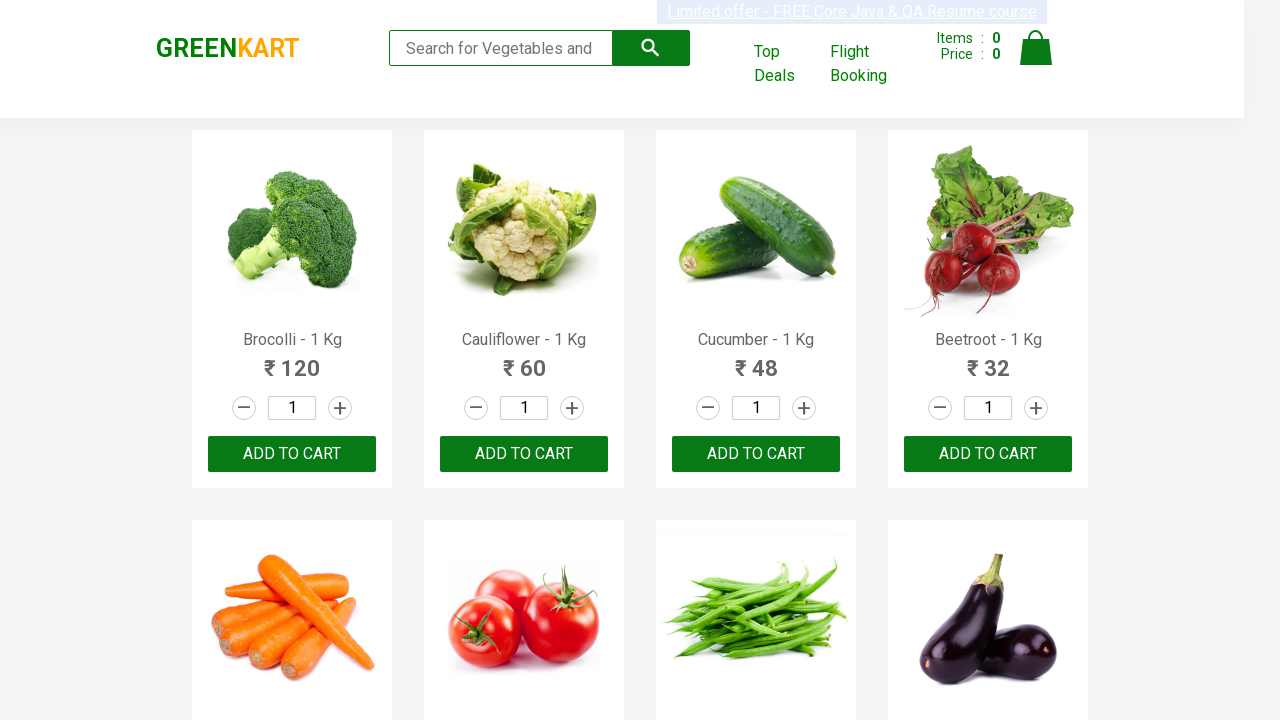

Removed target attribute from blinking text link
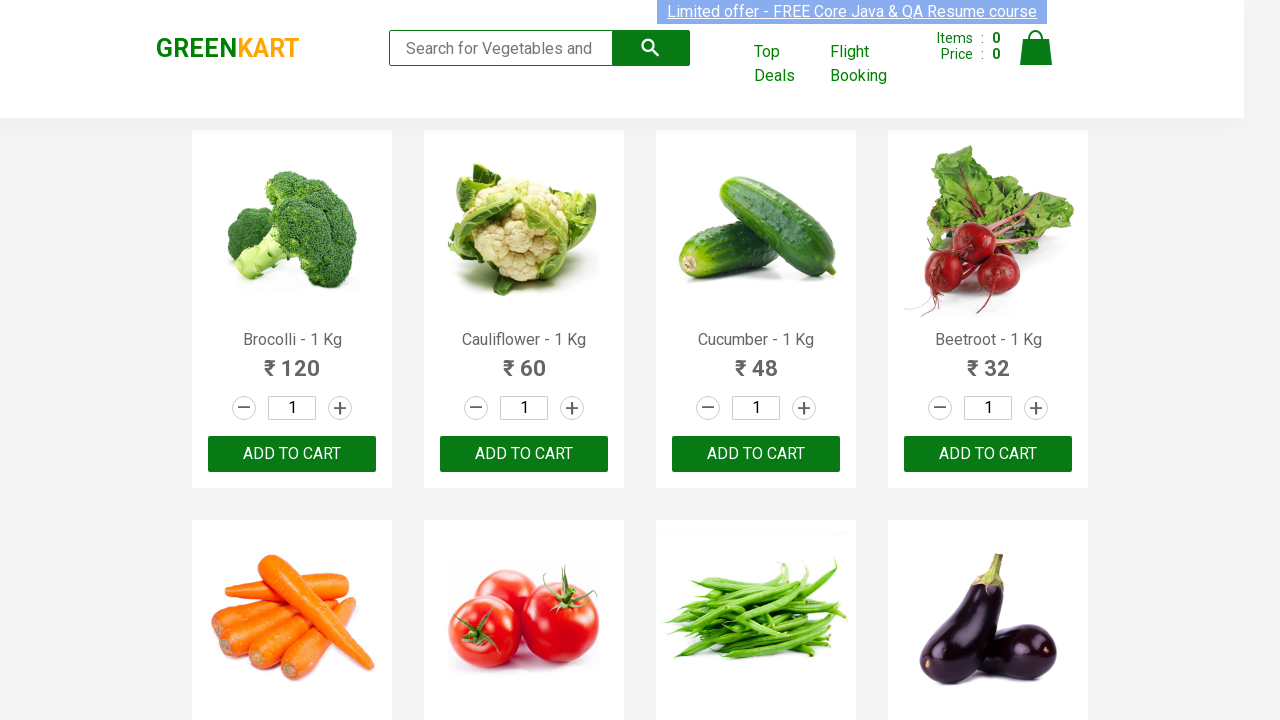

Clicked blinking text link to open child window at (852, 12) on .blinkingText
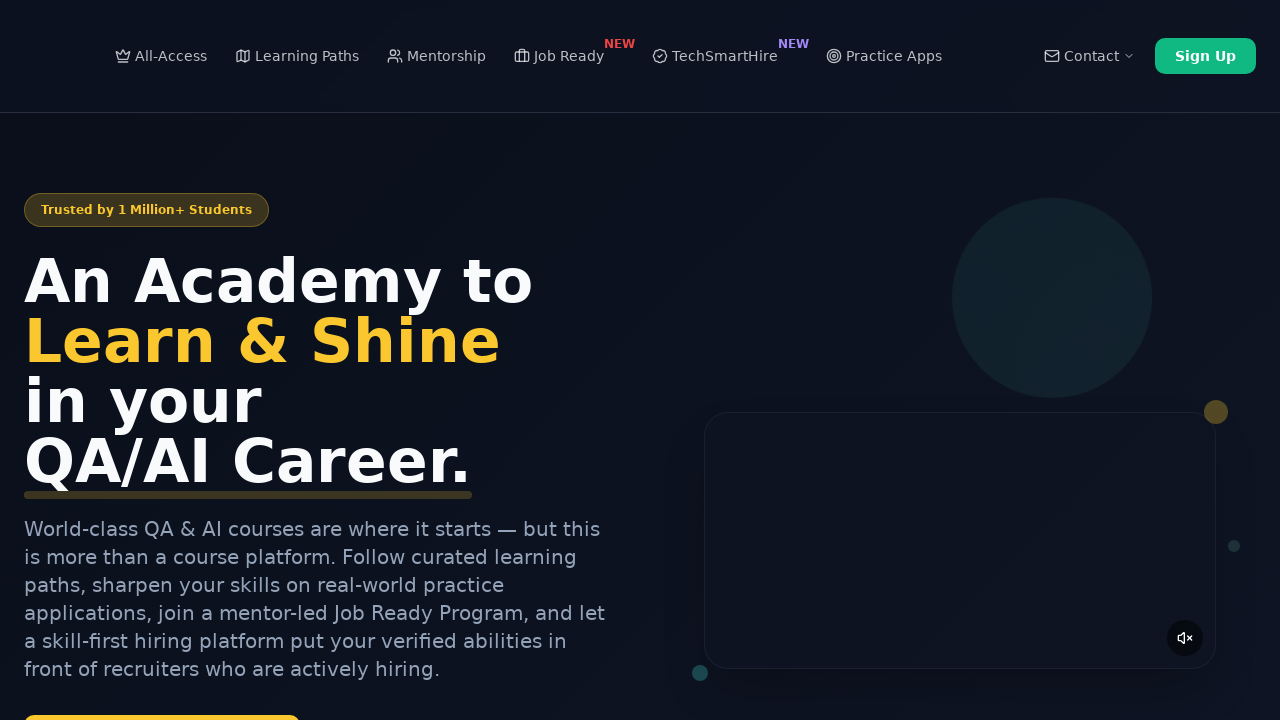

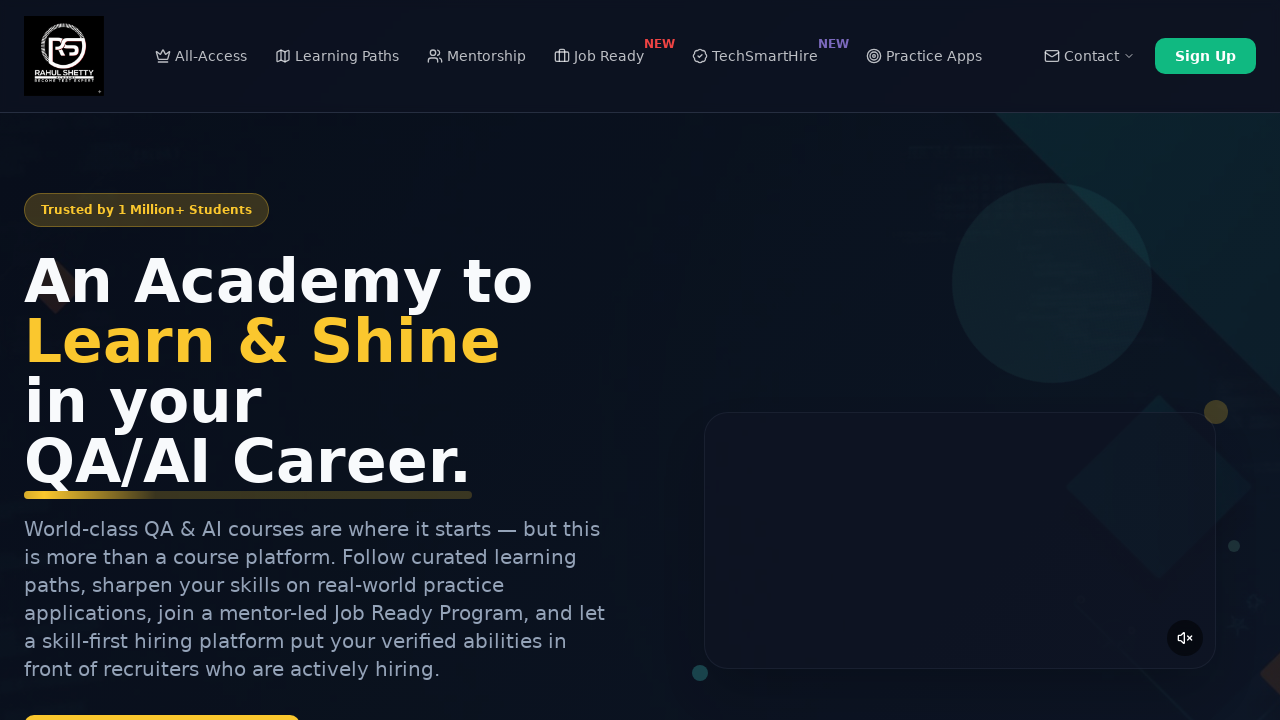